Tests cart functionality by adding a product to cart and verifying the price and item count in cart

Starting URL: https://practice.automationtesting.in/

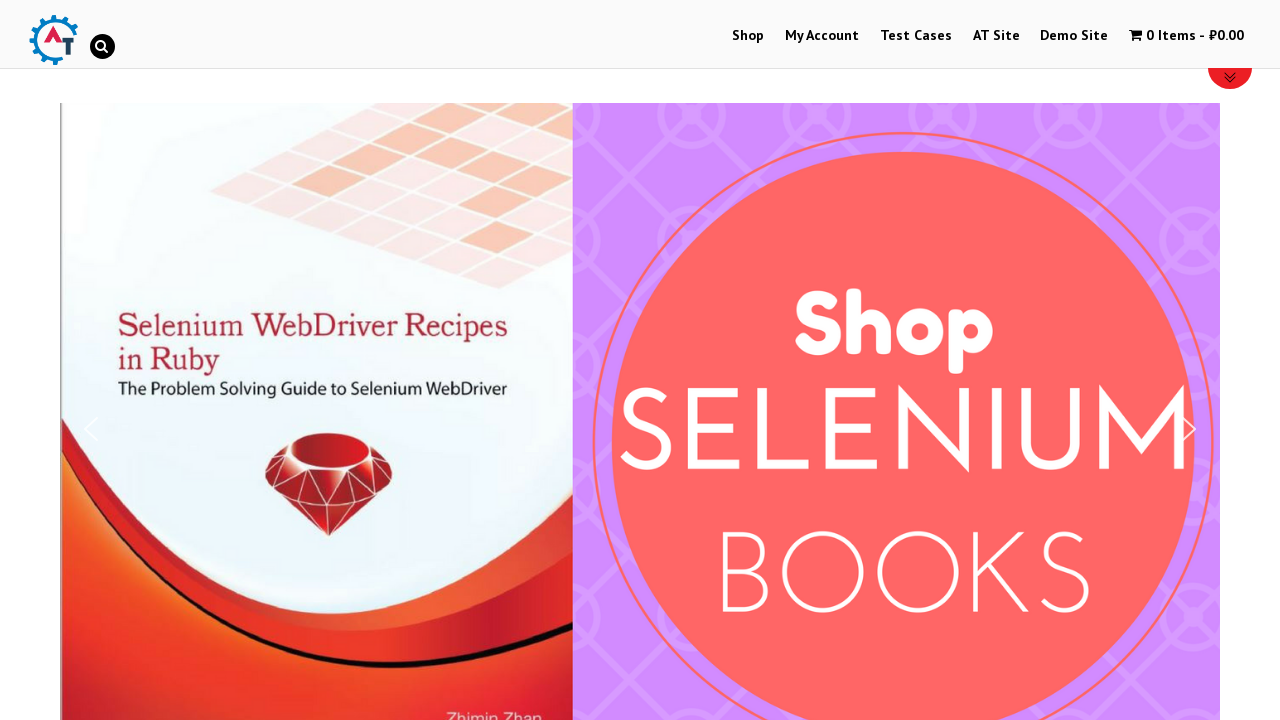

Navigated to practice automation testing website
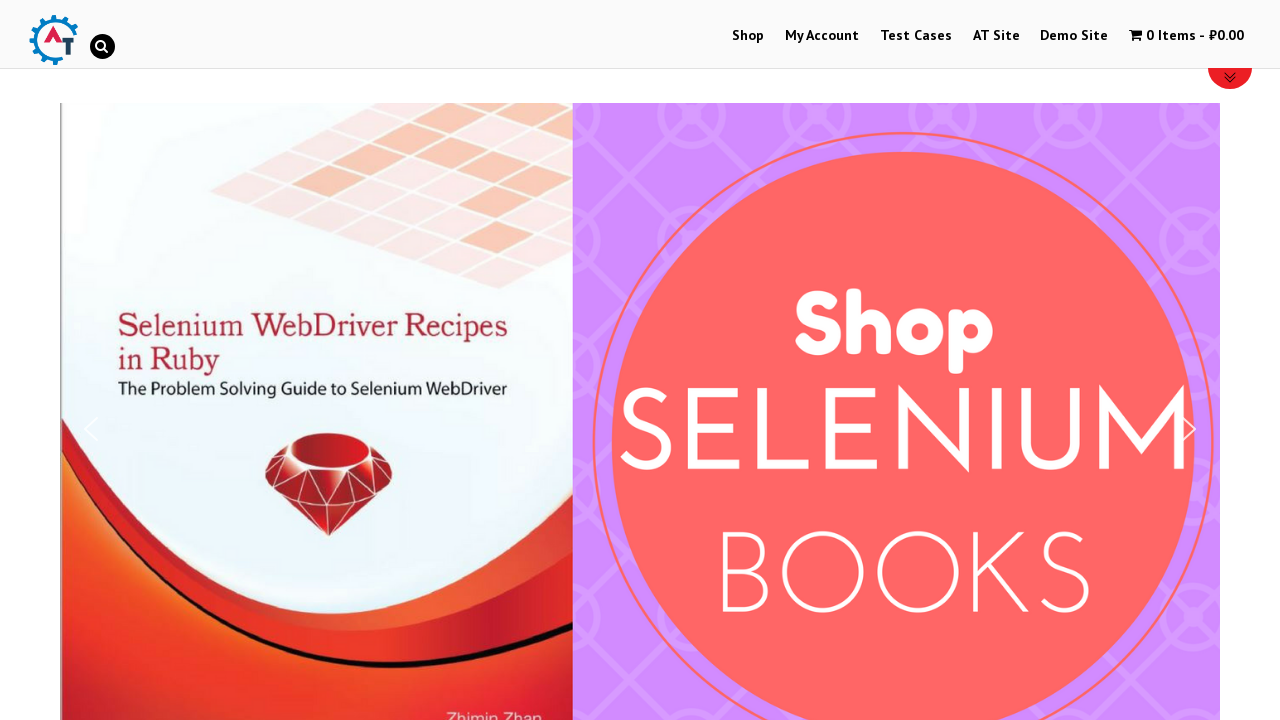

Clicked on shop menu item at (748, 36) on #menu-item-40
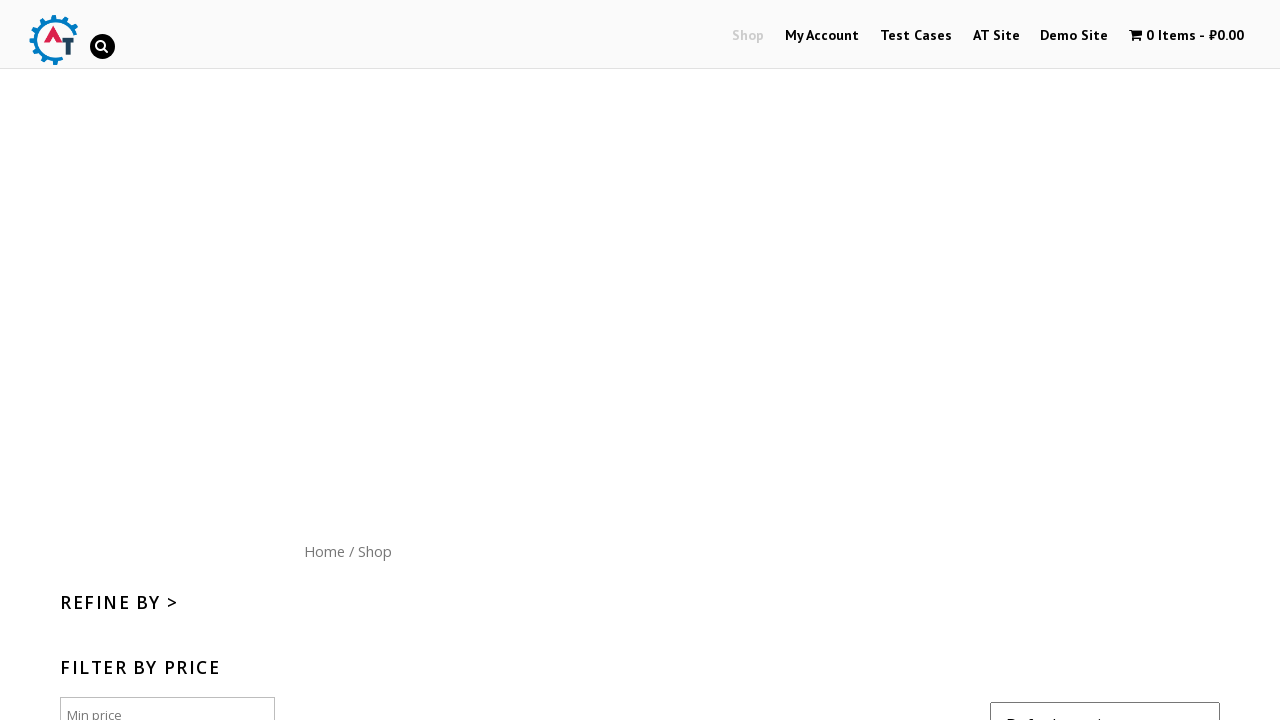

Clicked add to cart button for product 182 at (1115, 361) on [href="/shop/?add-to-cart=182"]
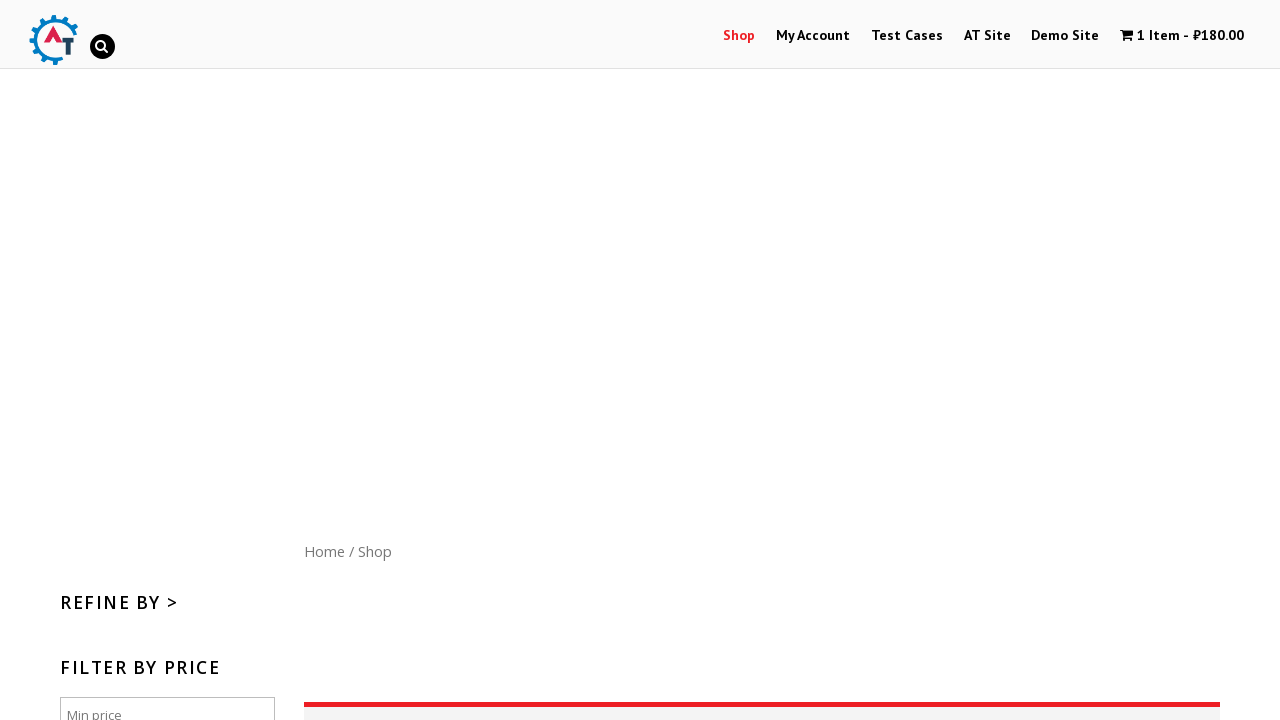

Clicked on cart menu to view cart details at (1182, 36) on .wpmenucart-contents
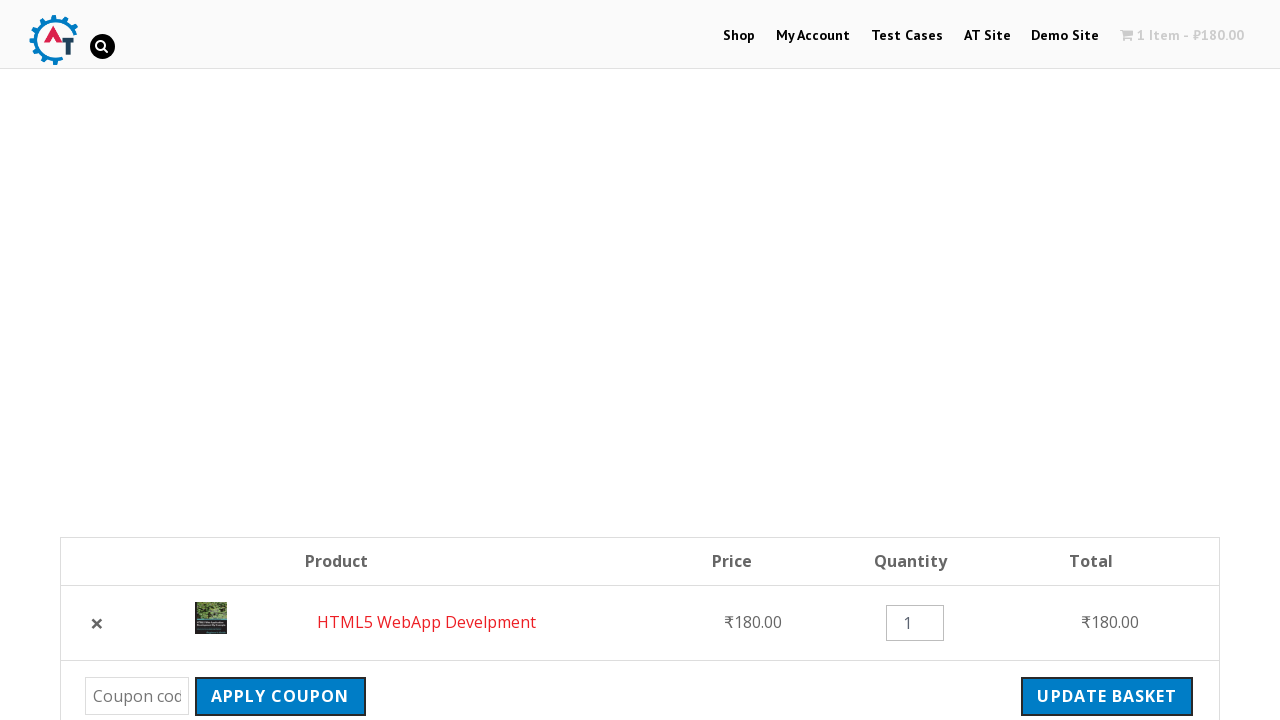

Cart subtotal element loaded
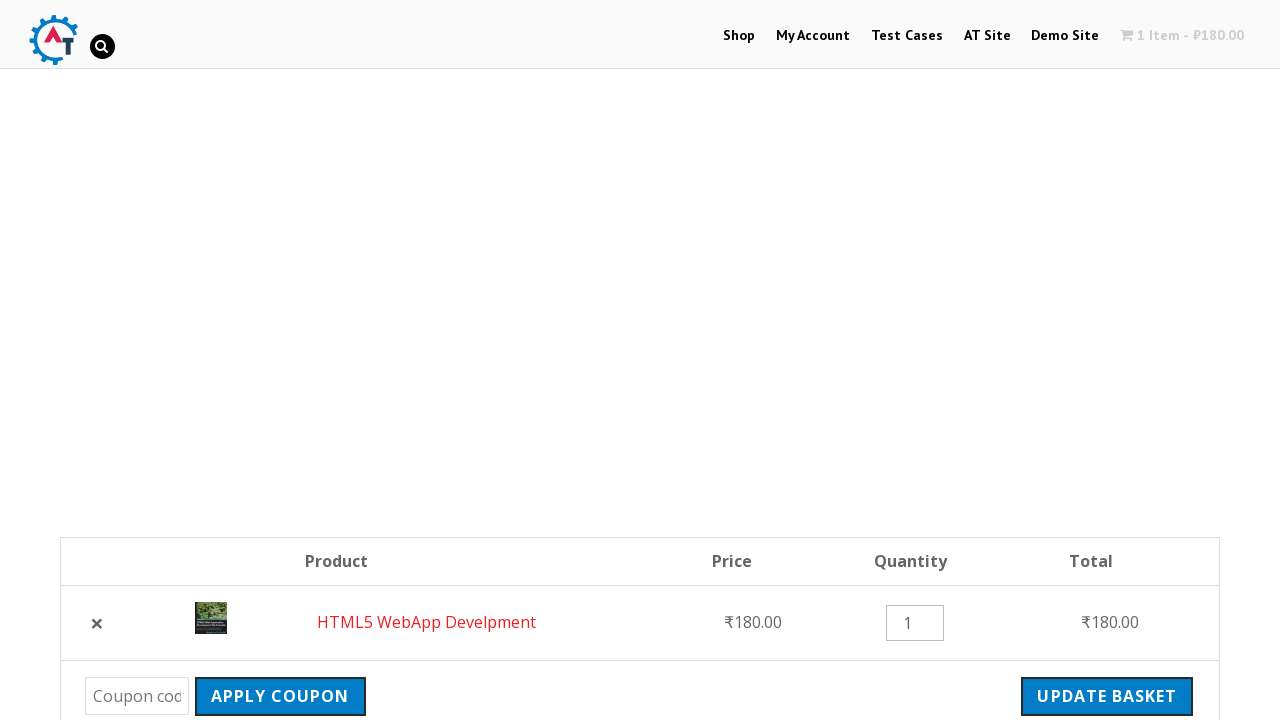

Cart total element loaded and price verified
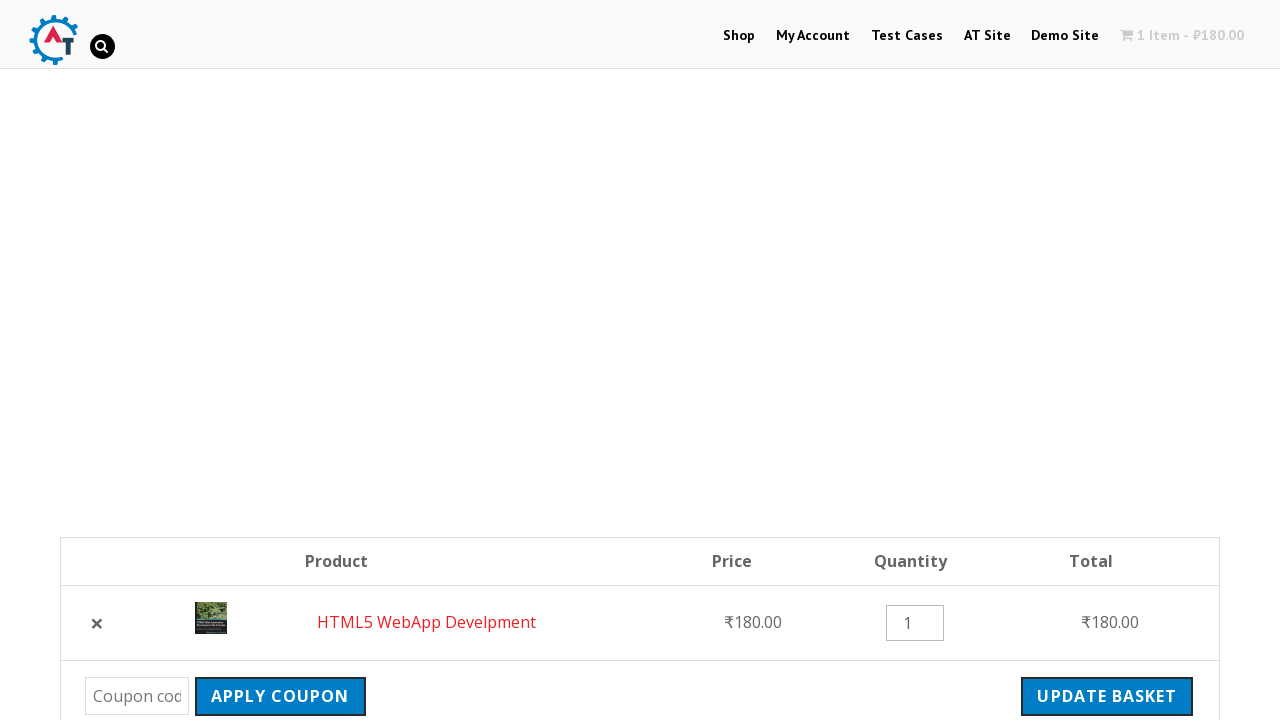

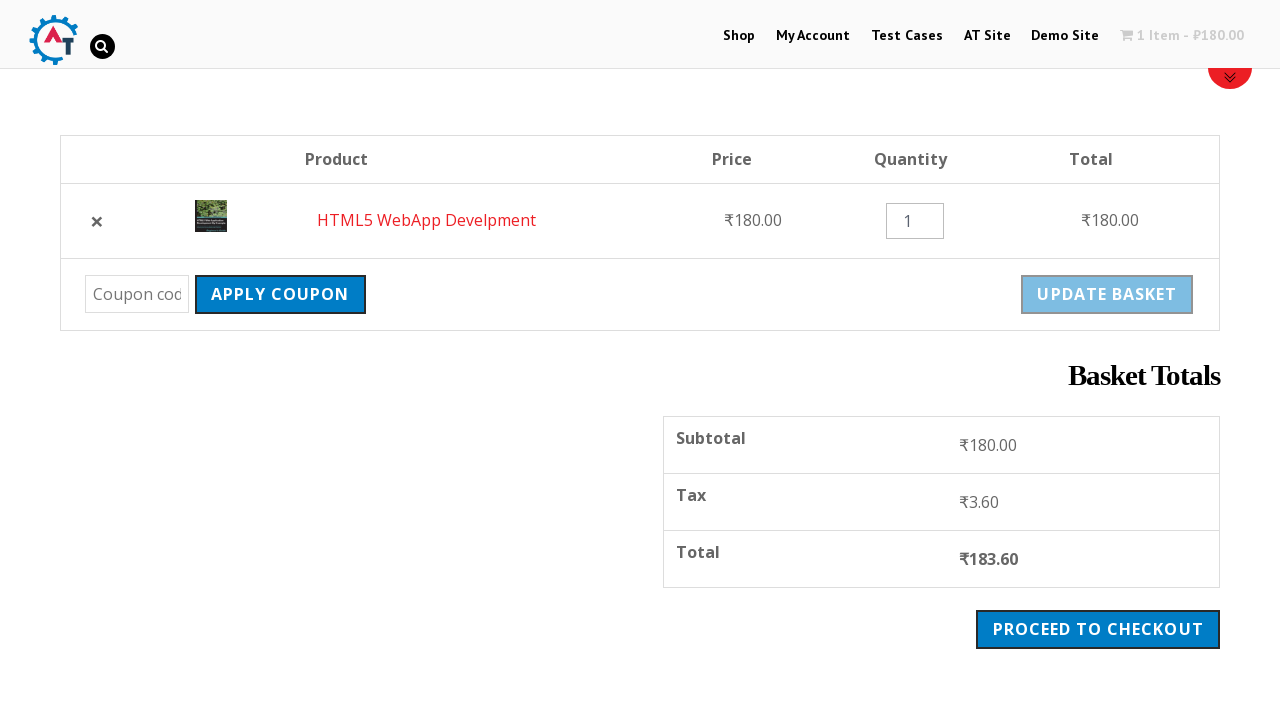